Tests various XPath functions by repeatedly clicking the Make Appointment button using different XPath selectors and navigating back

Starting URL: https://katalon-demo-cura.herokuapp.com

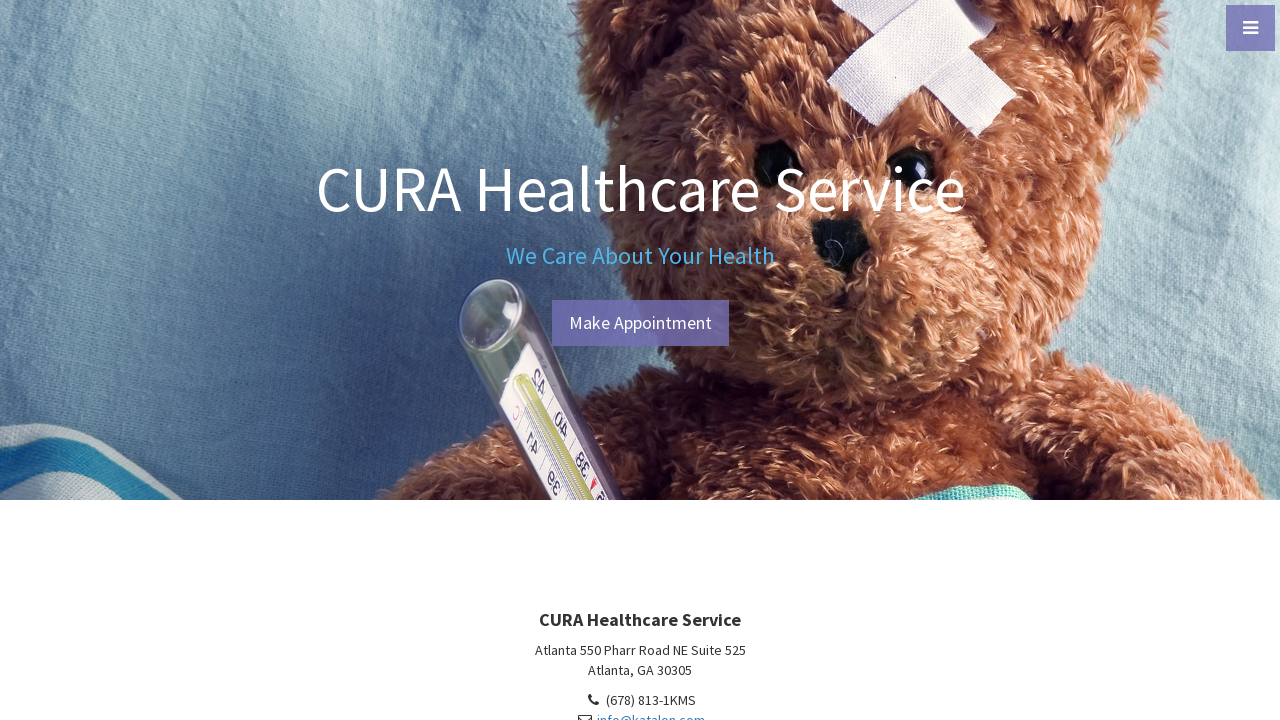

Clicked Make Appointment button using XPath contains() with id attribute at (640, 323) on xpath=//a[contains(@id,'btn-make-appointment')]
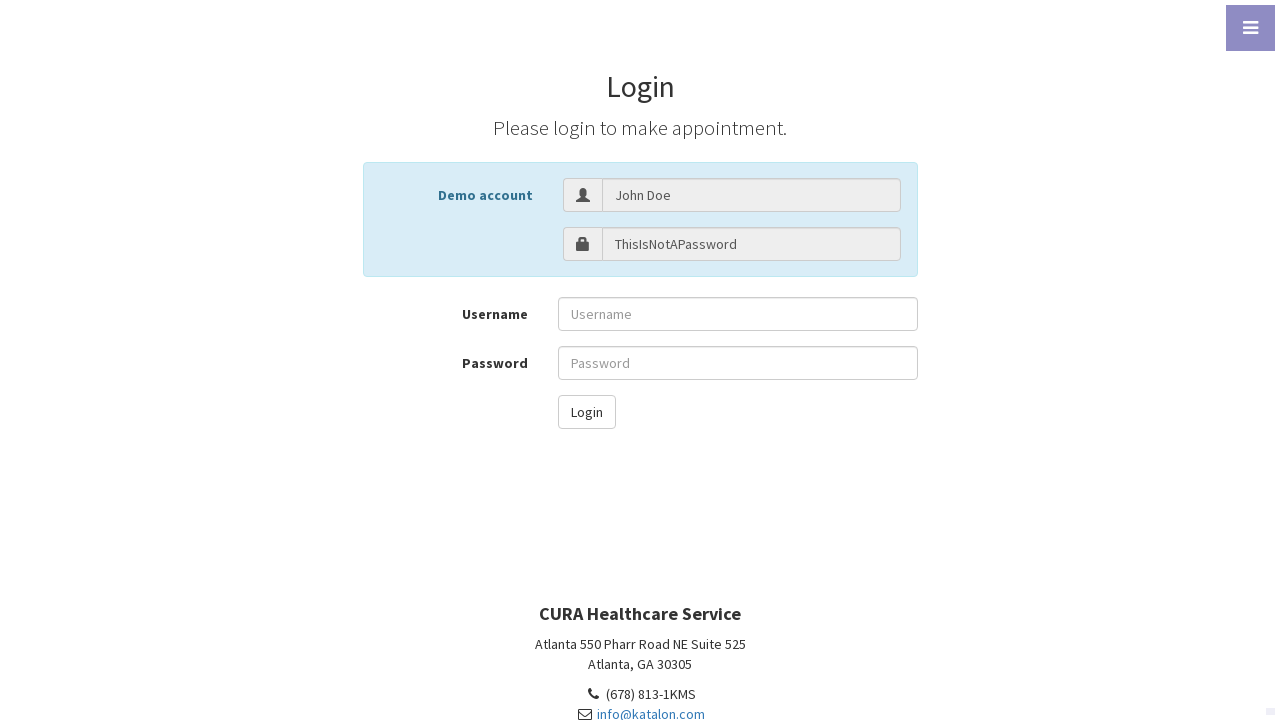

Navigated back to previous page
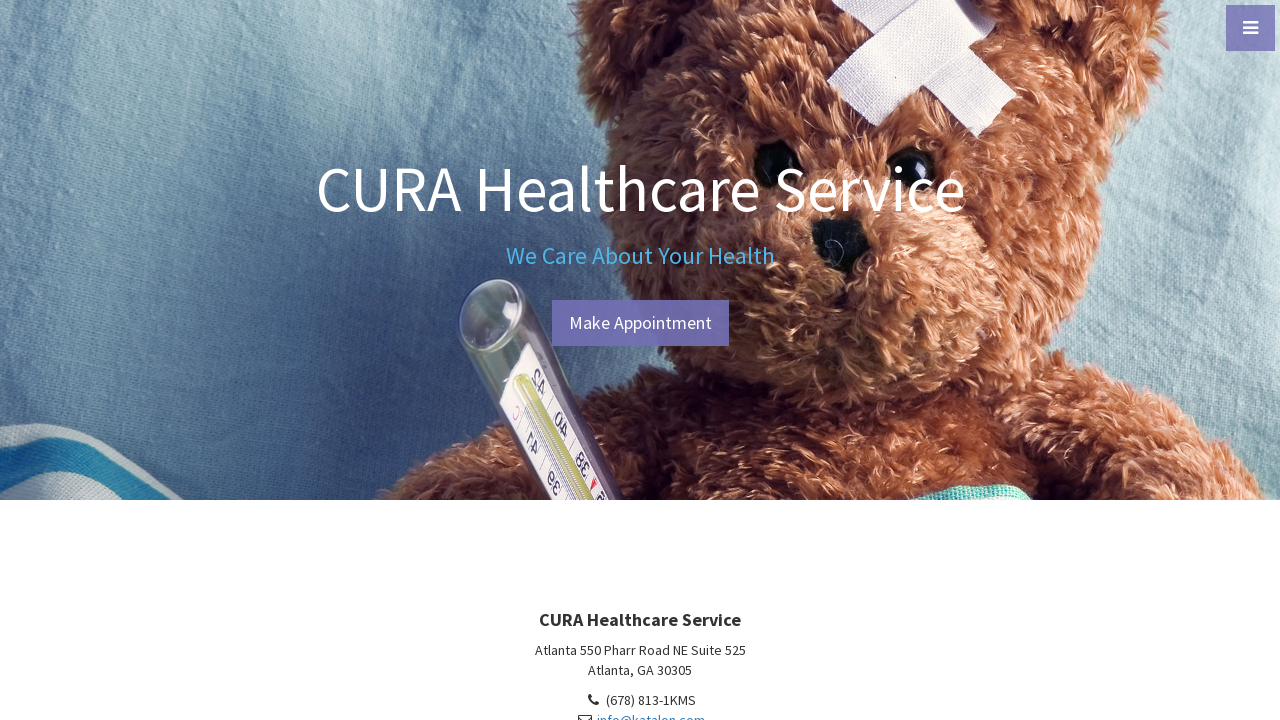

Clicked Make Appointment button using XPath contains() with href attribute at (640, 323) on xpath=//a[contains(@href,'./profile.php#login')]
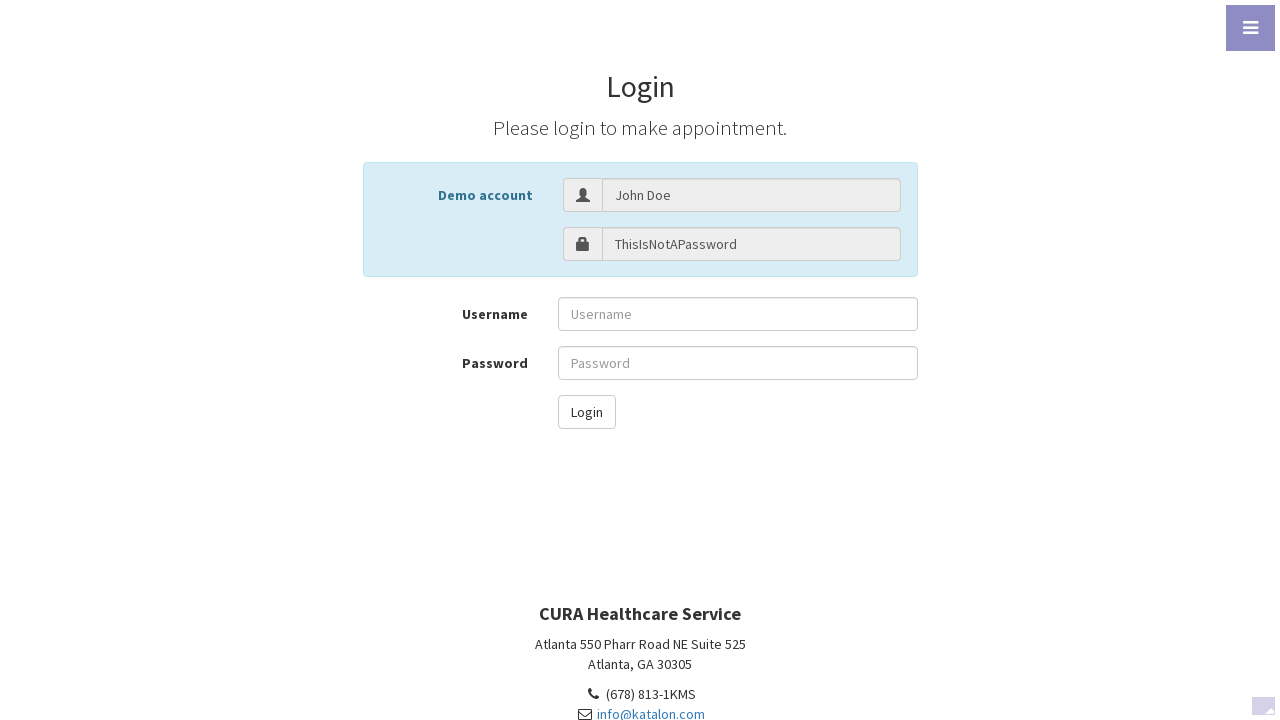

Navigated back to previous page
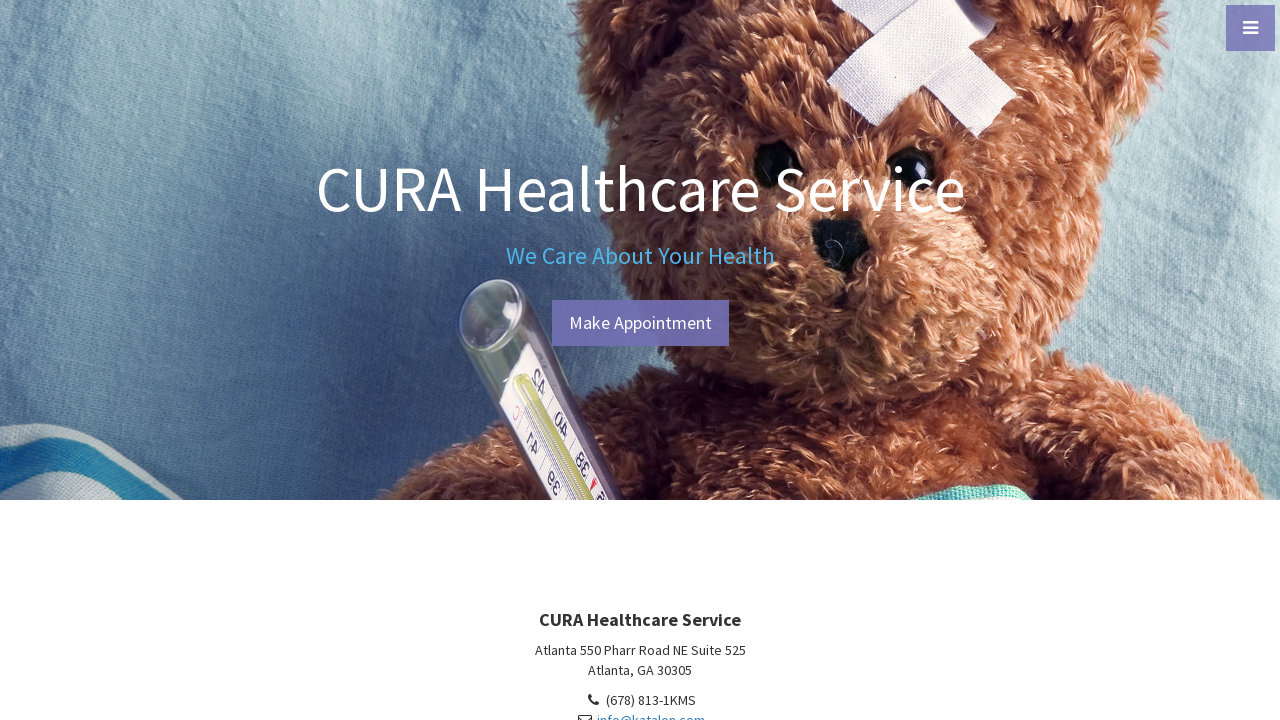

Clicked Make Appointment button using XPath text() and contains() combination at (640, 323) on xpath=//a[text()='Make Appointment' and contains(@id,'btn-make-appointment')]
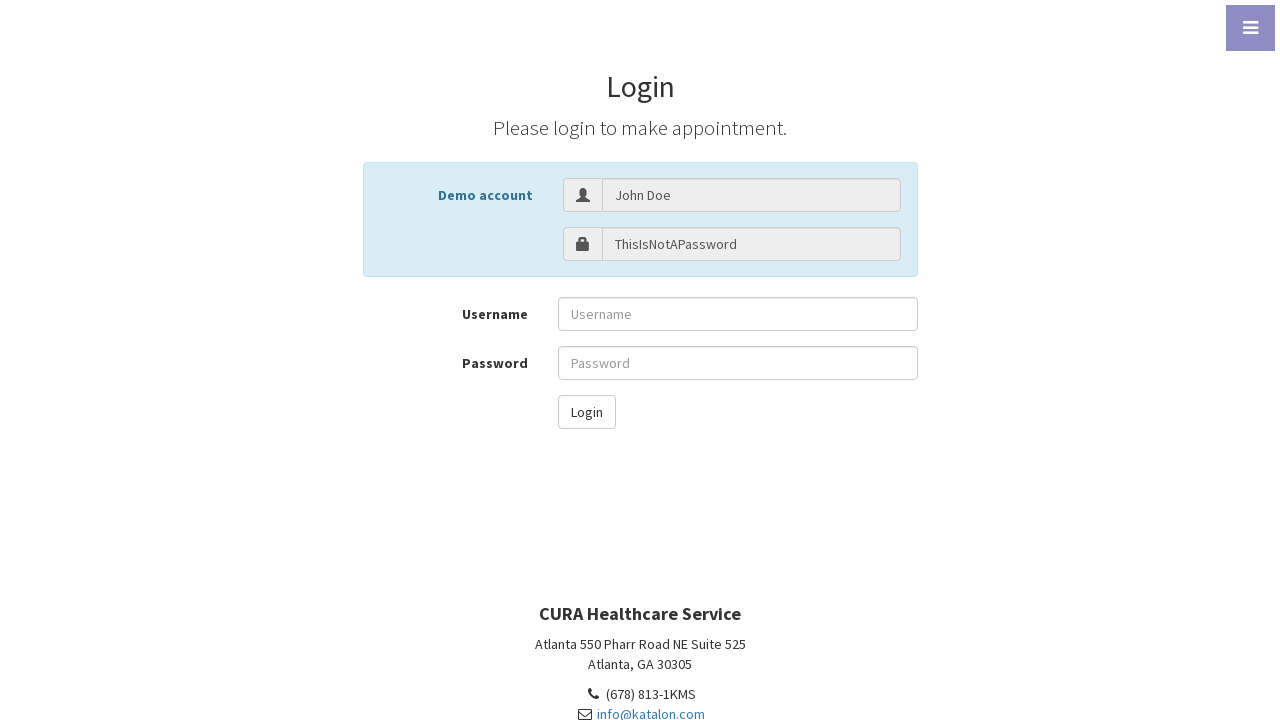

Navigated back to previous page
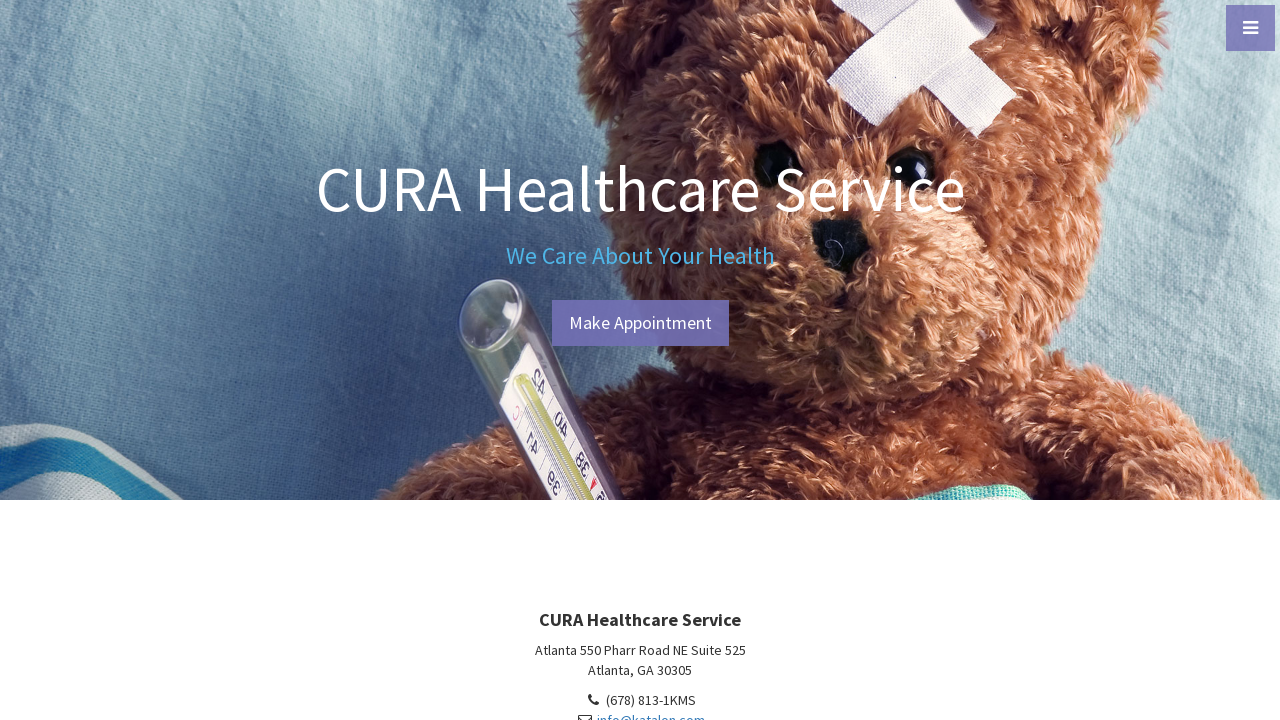

Clicked Make Appointment button using XPath starts-with() function at (640, 323) on xpath=//a[starts-with(text(),'Make')]
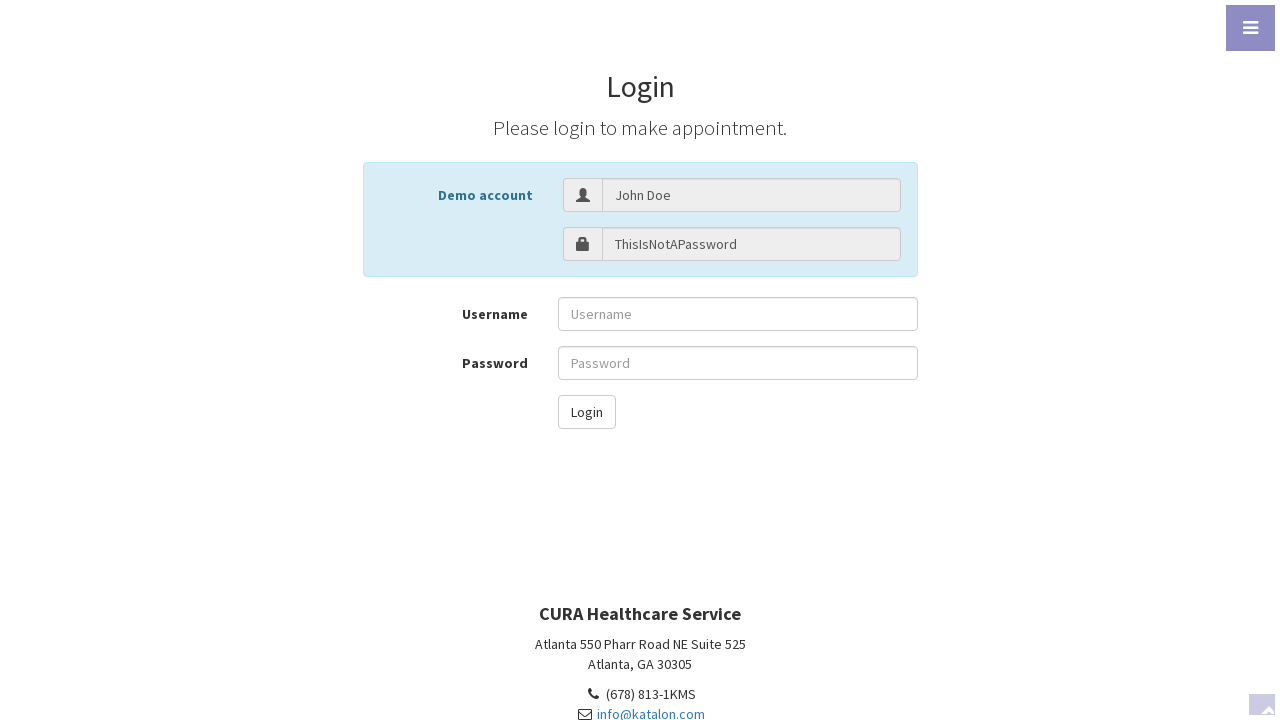

Navigated back to previous page
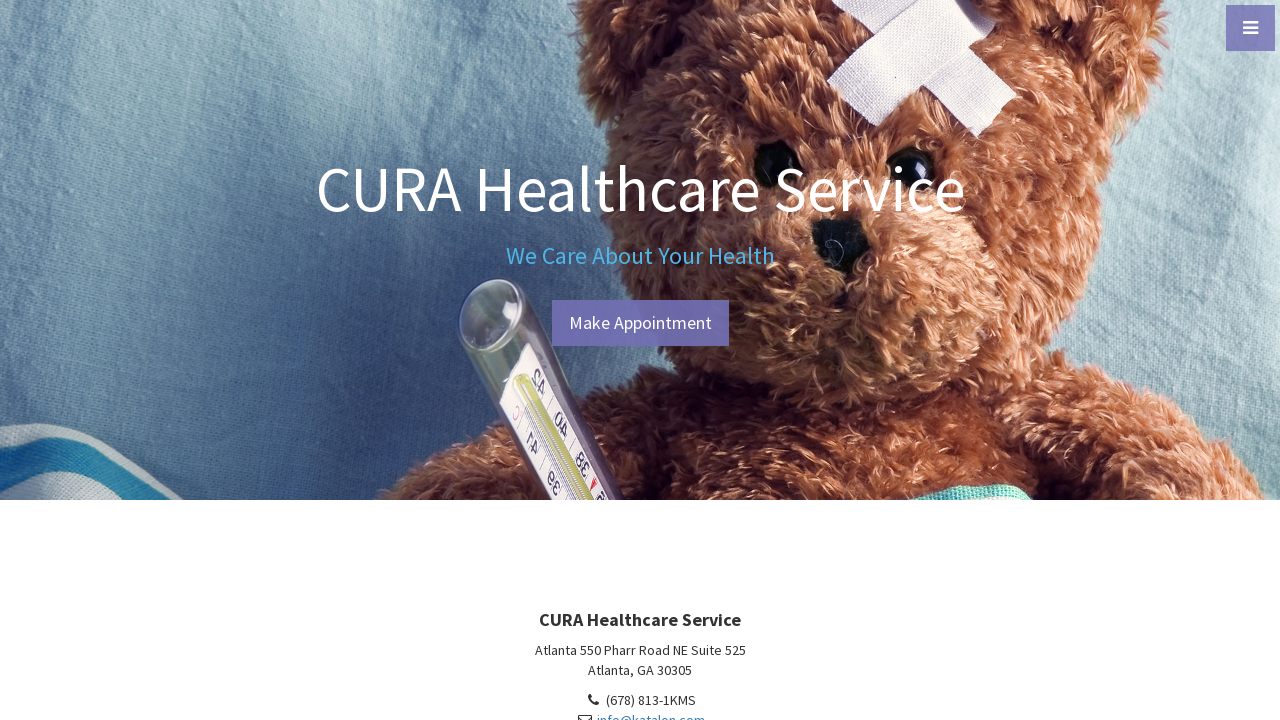

Clicked Make Appointment button using XPath substring() function with id attribute at (640, 323) on xpath=//a[substring(@id, 5, 4) = 'make']
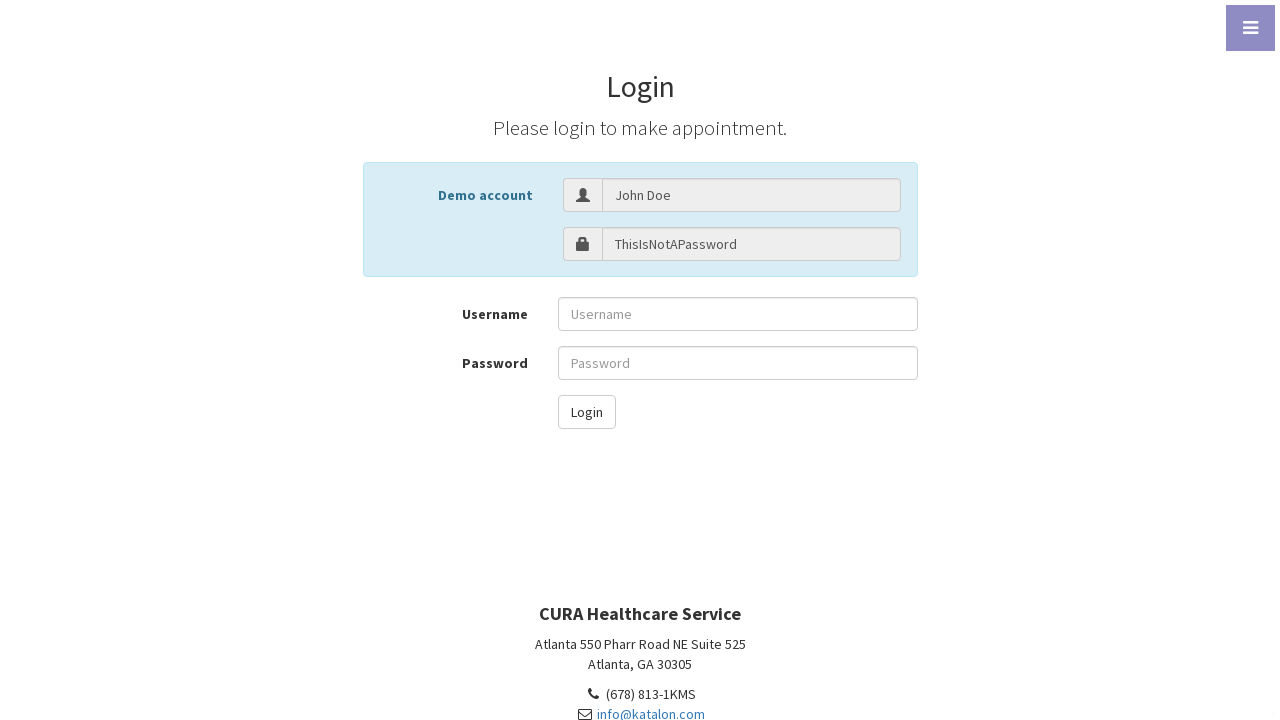

Navigated back to previous page
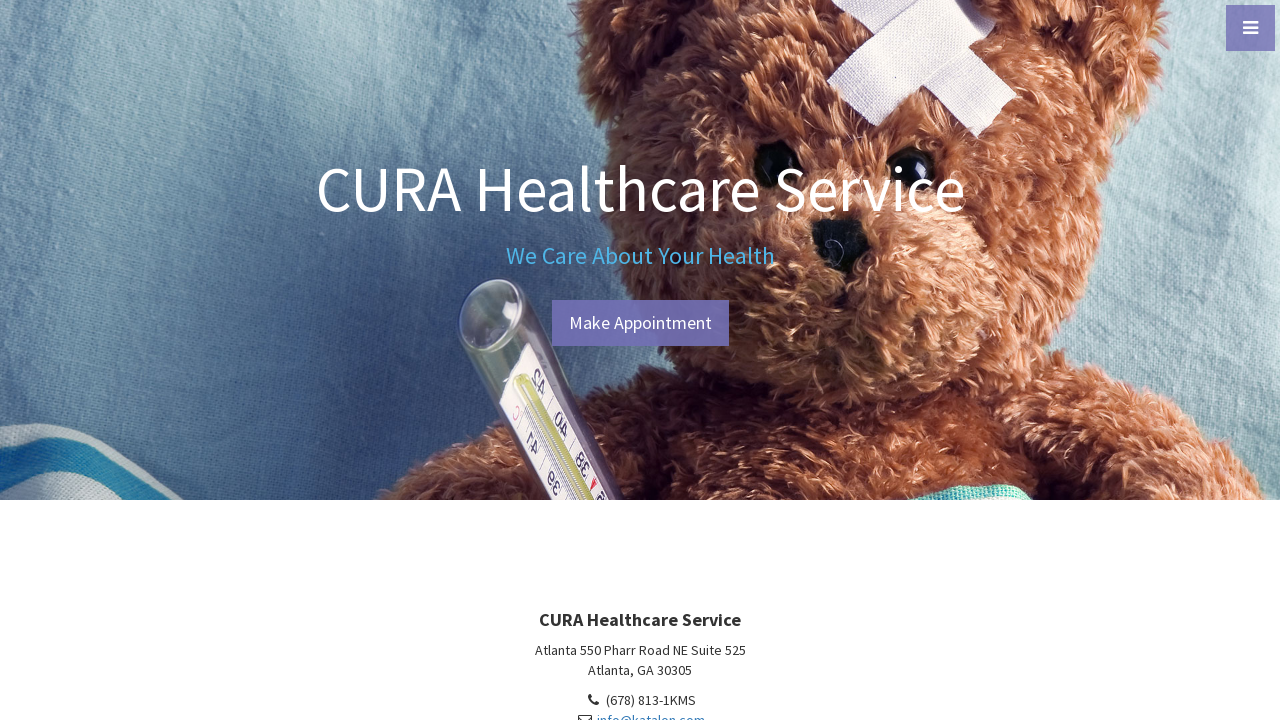

Clicked Make Appointment button using XPath substring() function with text at (640, 323) on xpath=//a[substring(text(), 3, 5) = 'ke Ap']
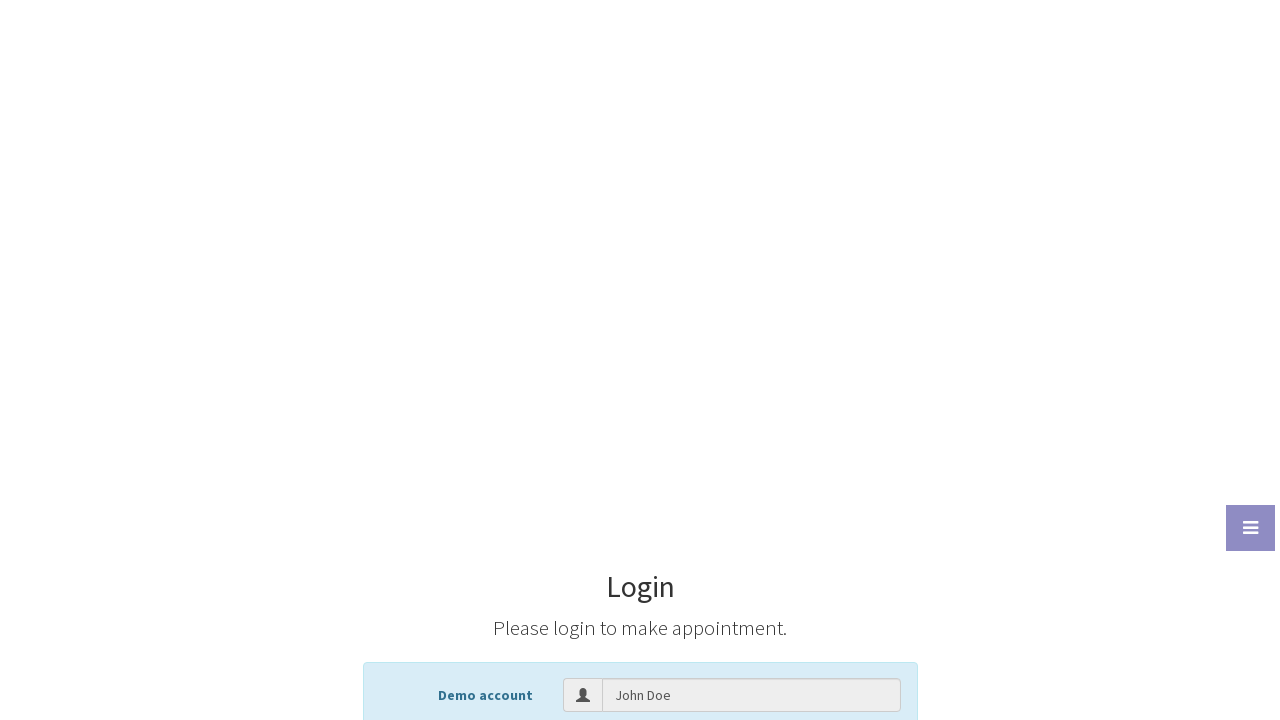

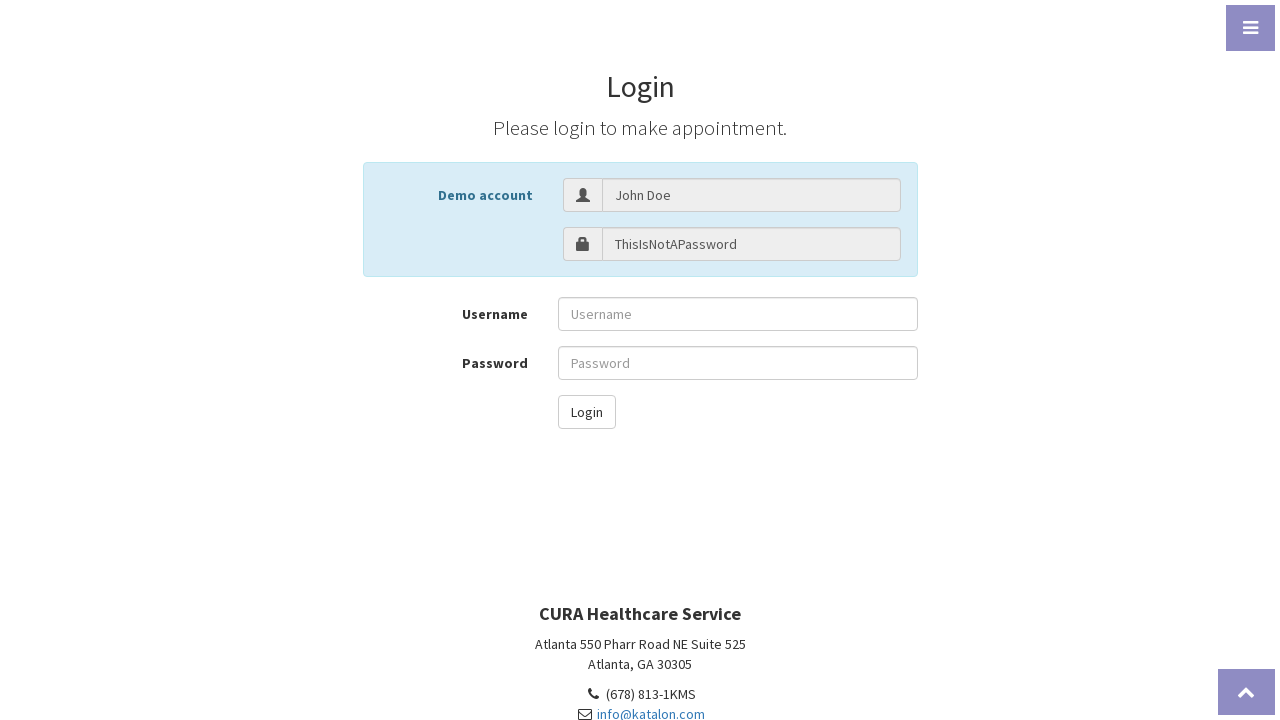